Navigates to the Selenium WebDriver Java book page, clicks the first link in a card body to go to the web form page, and verifies the page heading and URL

Starting URL: https://bonigarcia.dev/selenium-webdriver-java

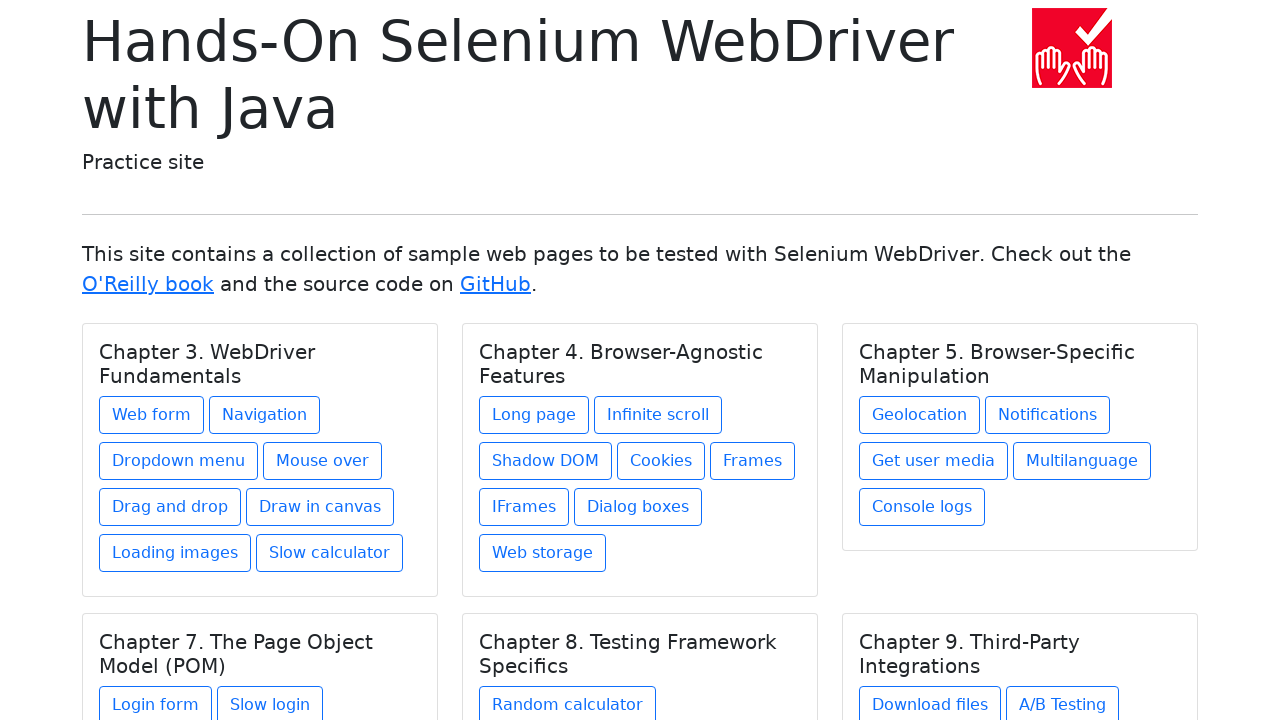

Navigated to Selenium WebDriver Java book page
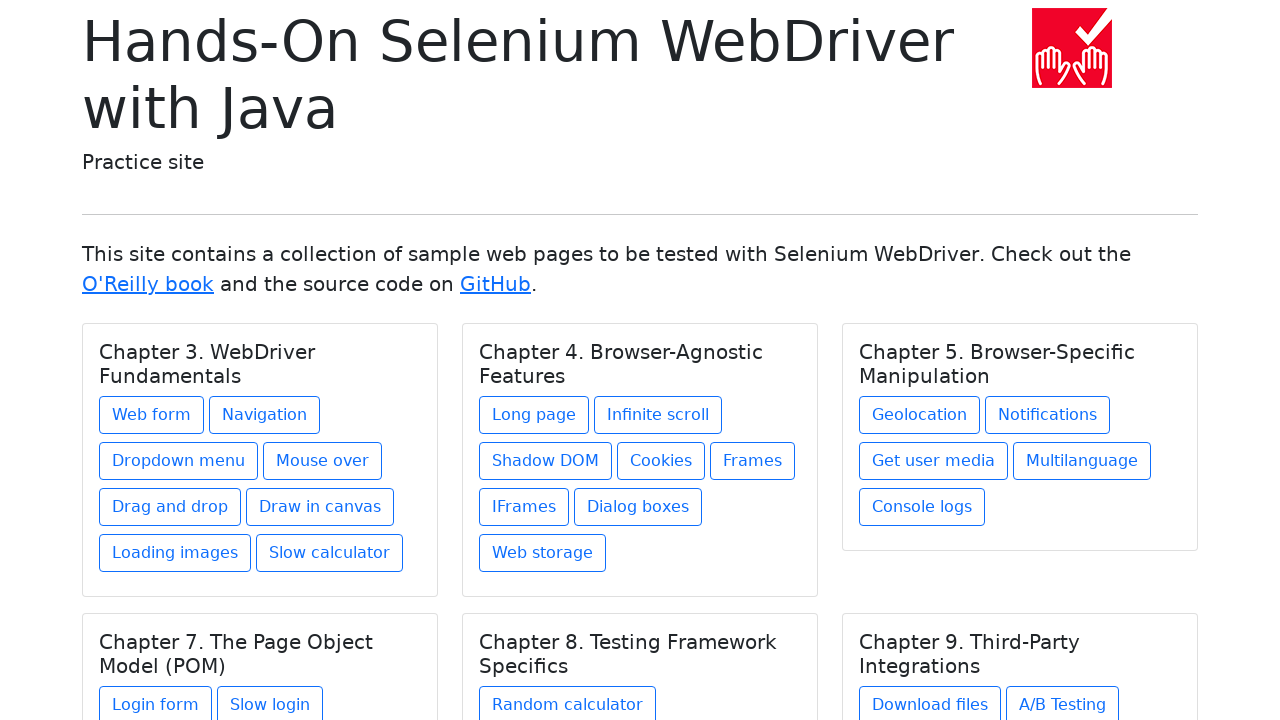

Clicked the first link in a card body to navigate to web form page at (152, 415) on xpath=//div[@class='card-body']/a[1]
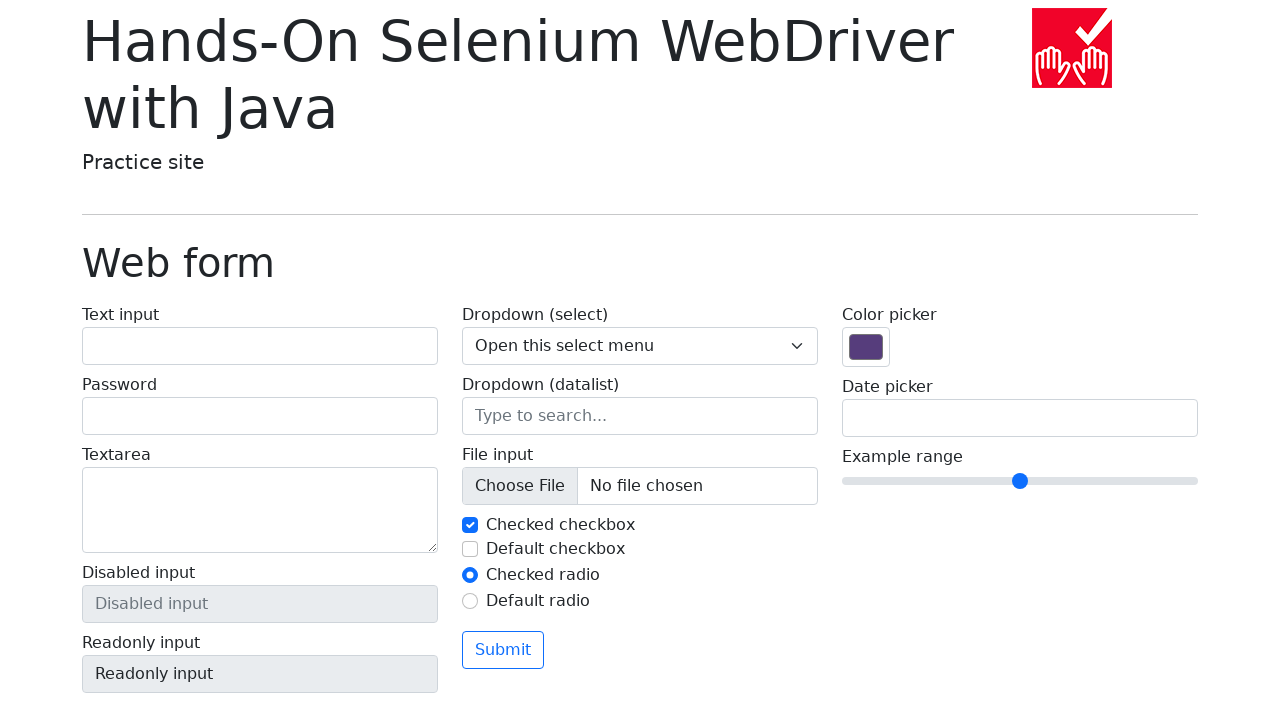

Page heading h1.display-6 loaded
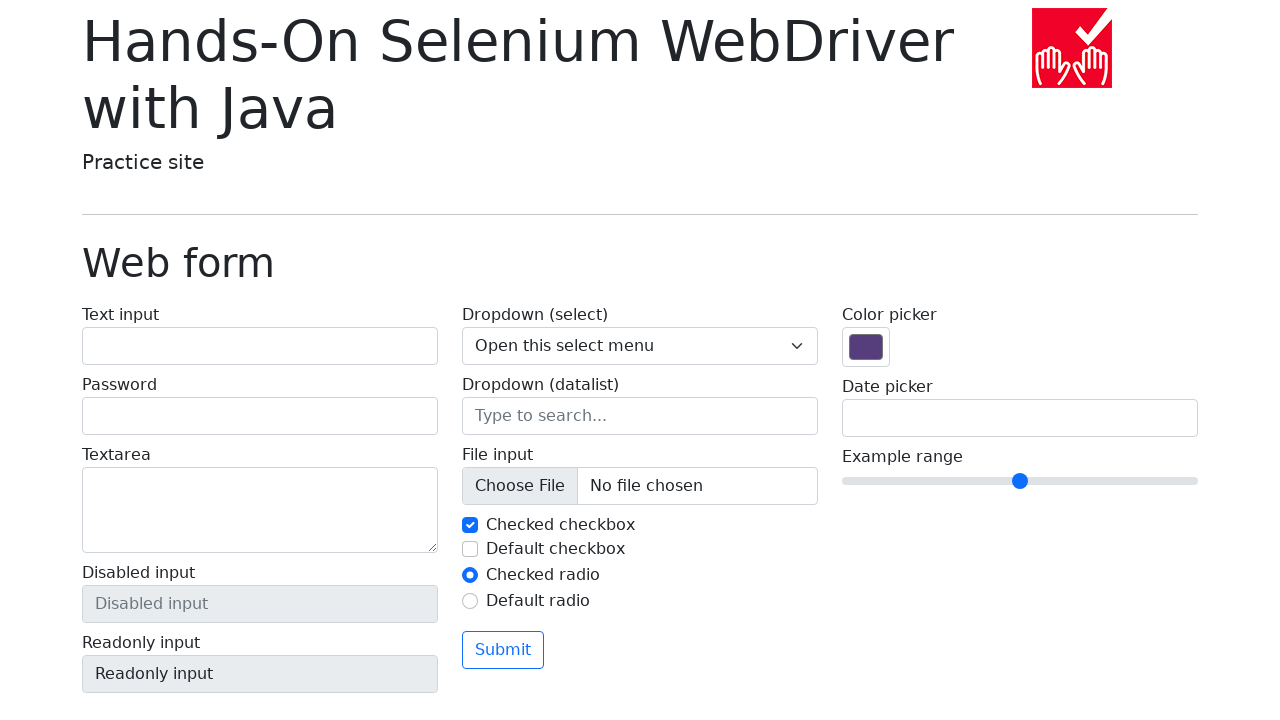

Verified page heading is 'Web form'
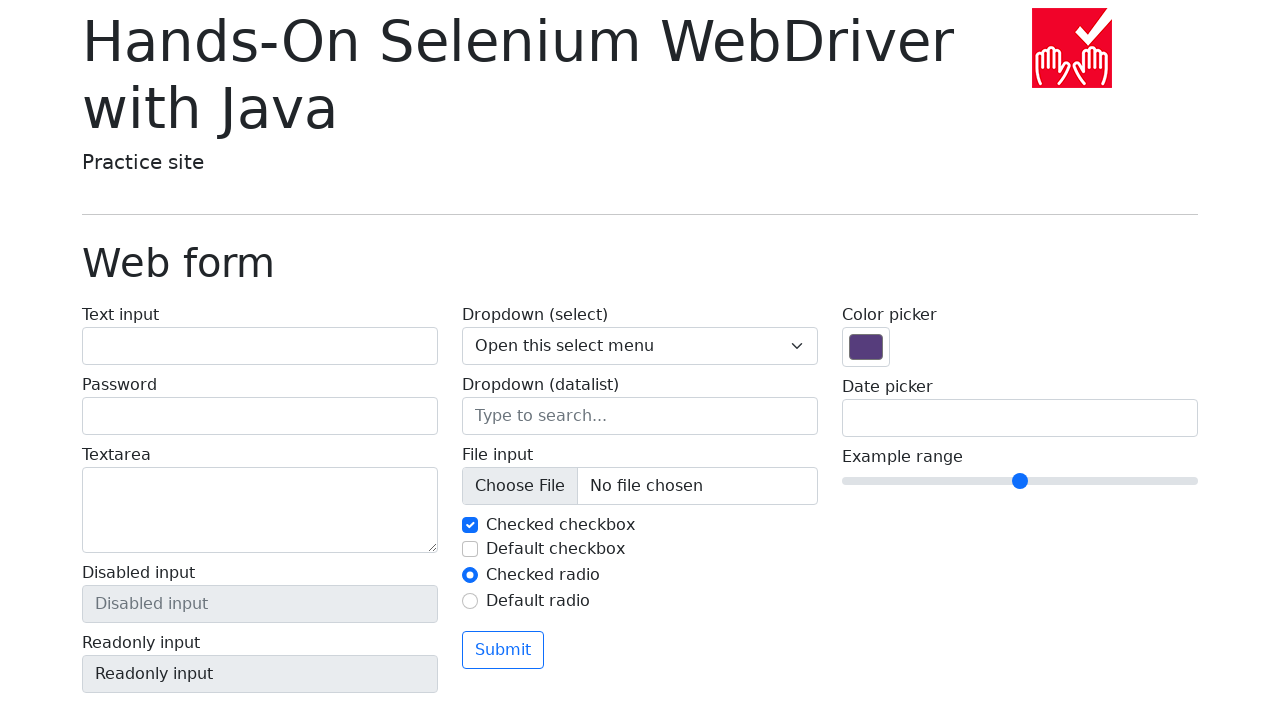

Verified current URL is https://bonigarcia.dev/selenium-webdriver-java/web-form.html
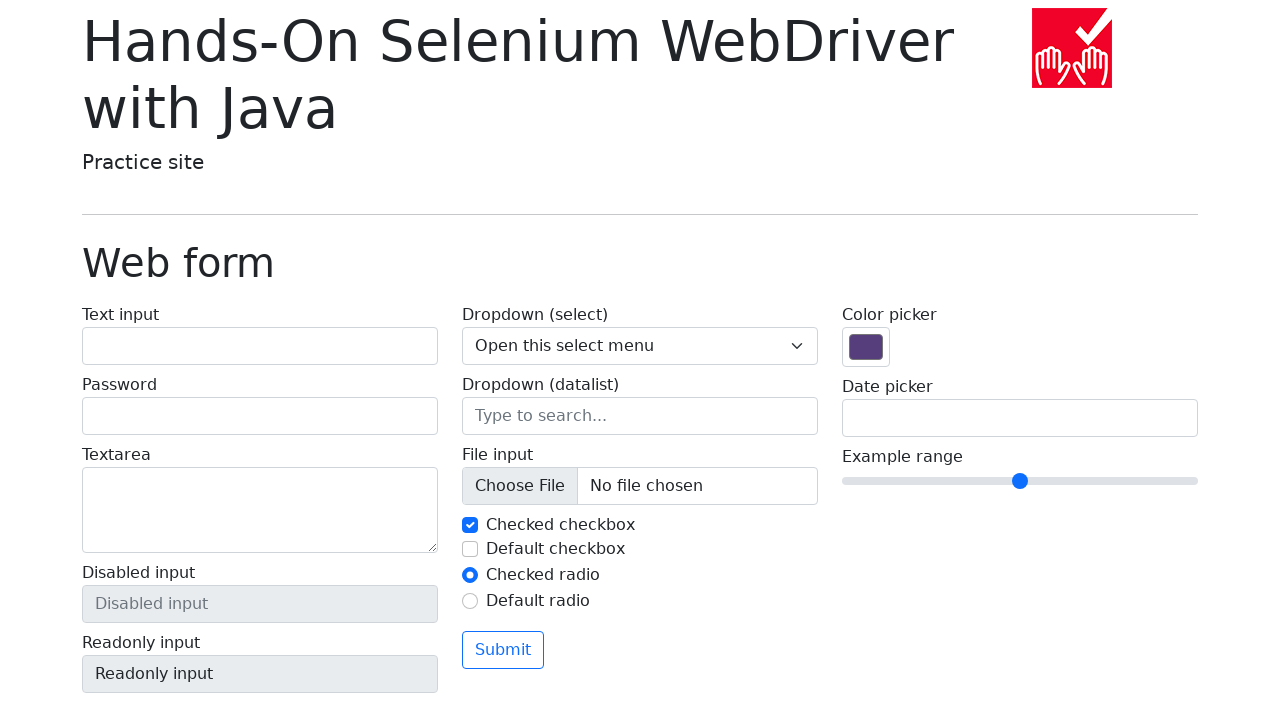

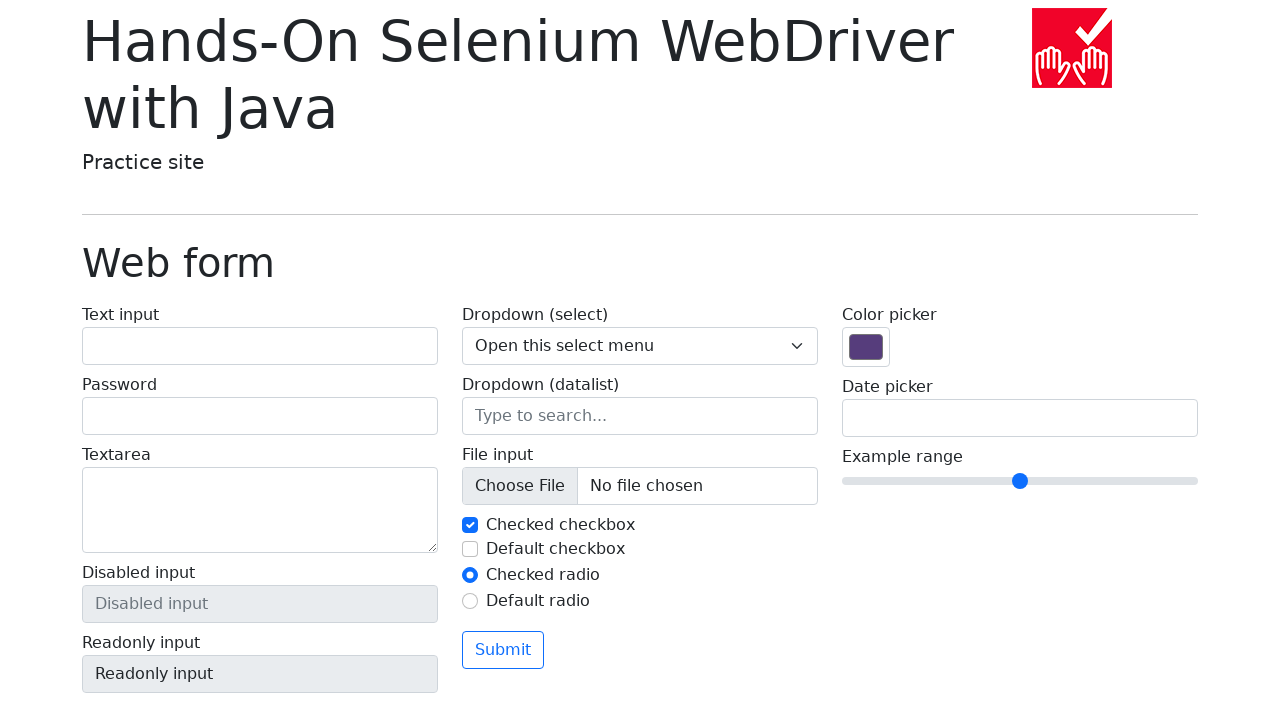